Navigates to a page with an entry ad modal and closes it by clicking the close button in the modal footer

Starting URL: http://the-internet.herokuapp.com/entry_ad

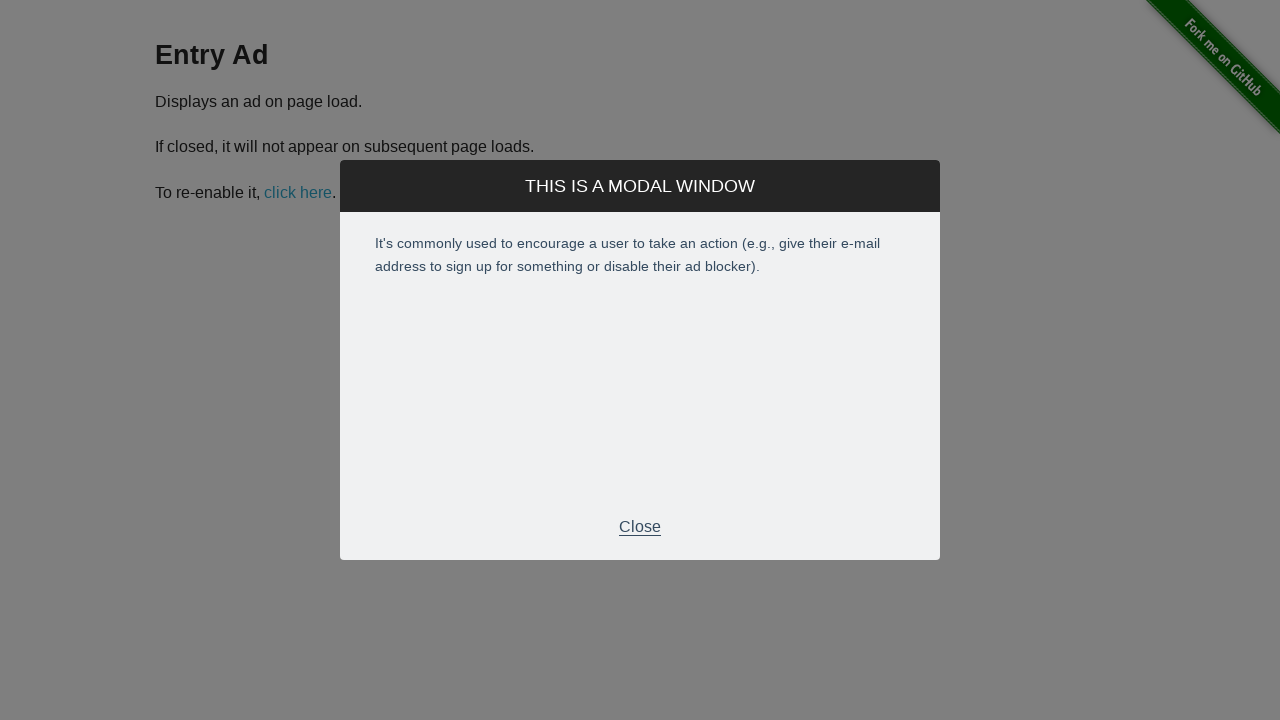

Waited for entry ad modal close button to become visible
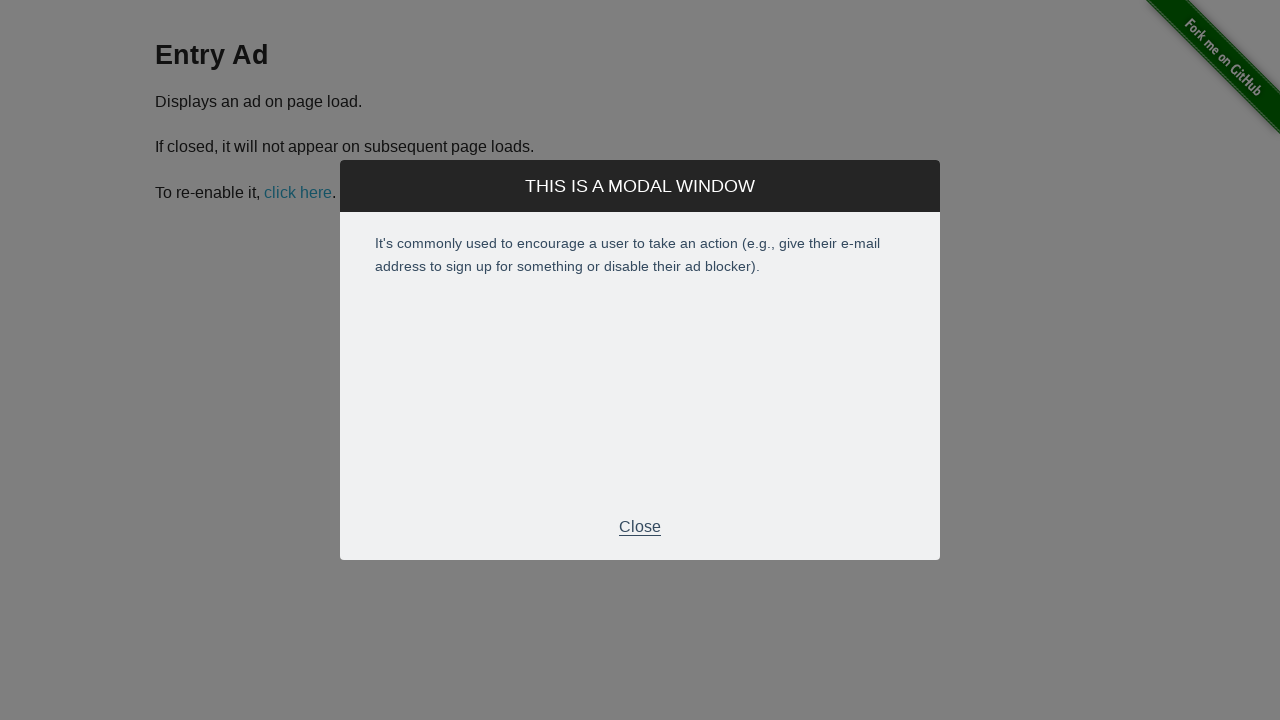

Clicked the close button in the modal footer to dismiss the entry ad
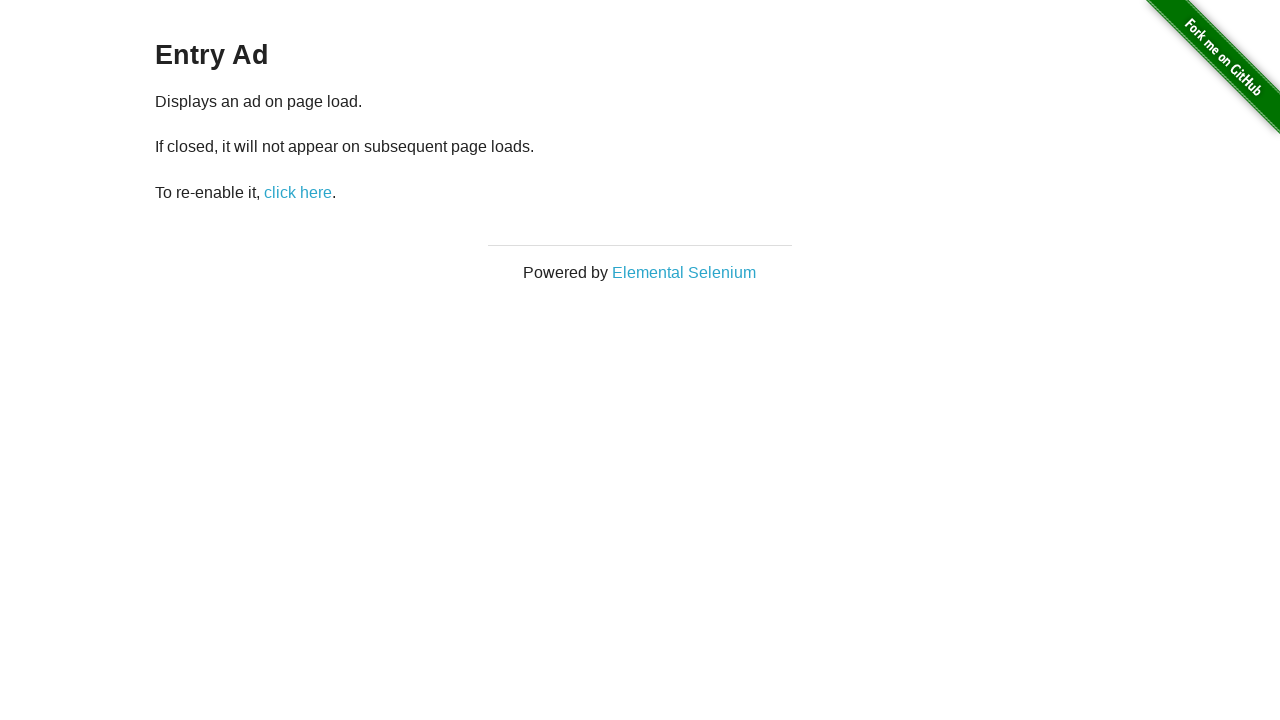

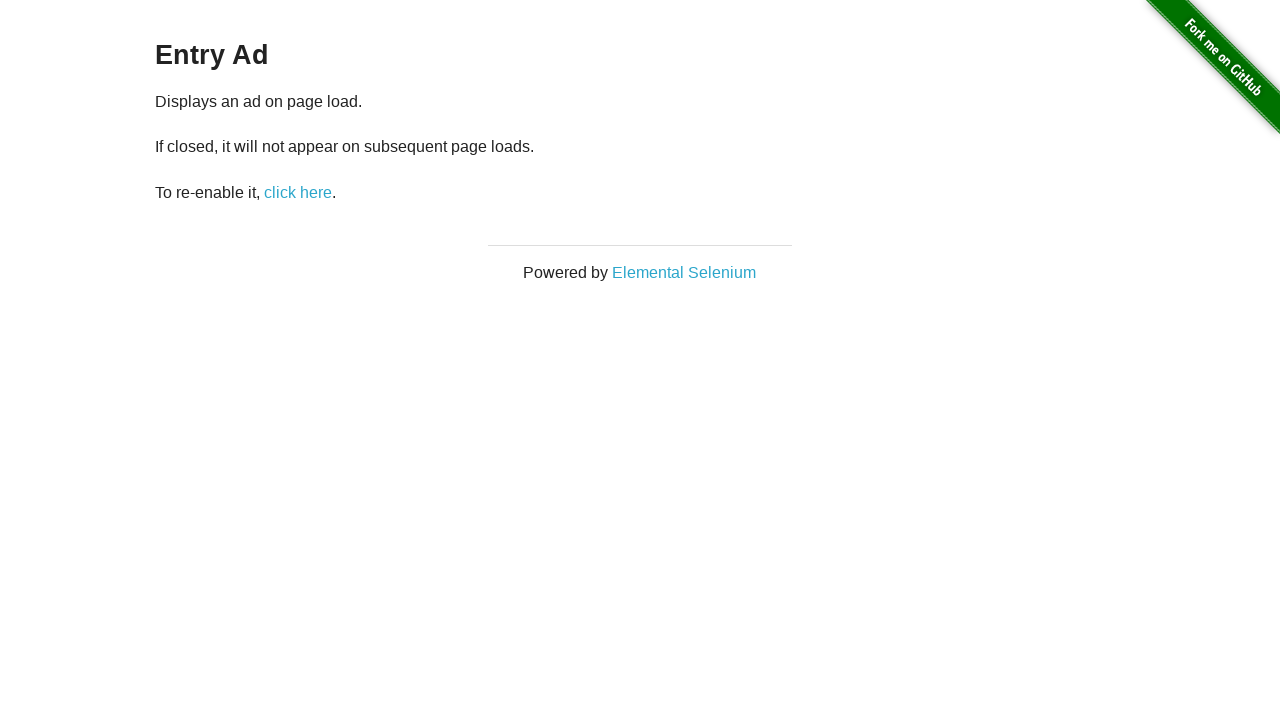